Tests window handling functionality by opening a new window, switching between windows, and verifying content in each window

Starting URL: https://the-internet.herokuapp.com/windows

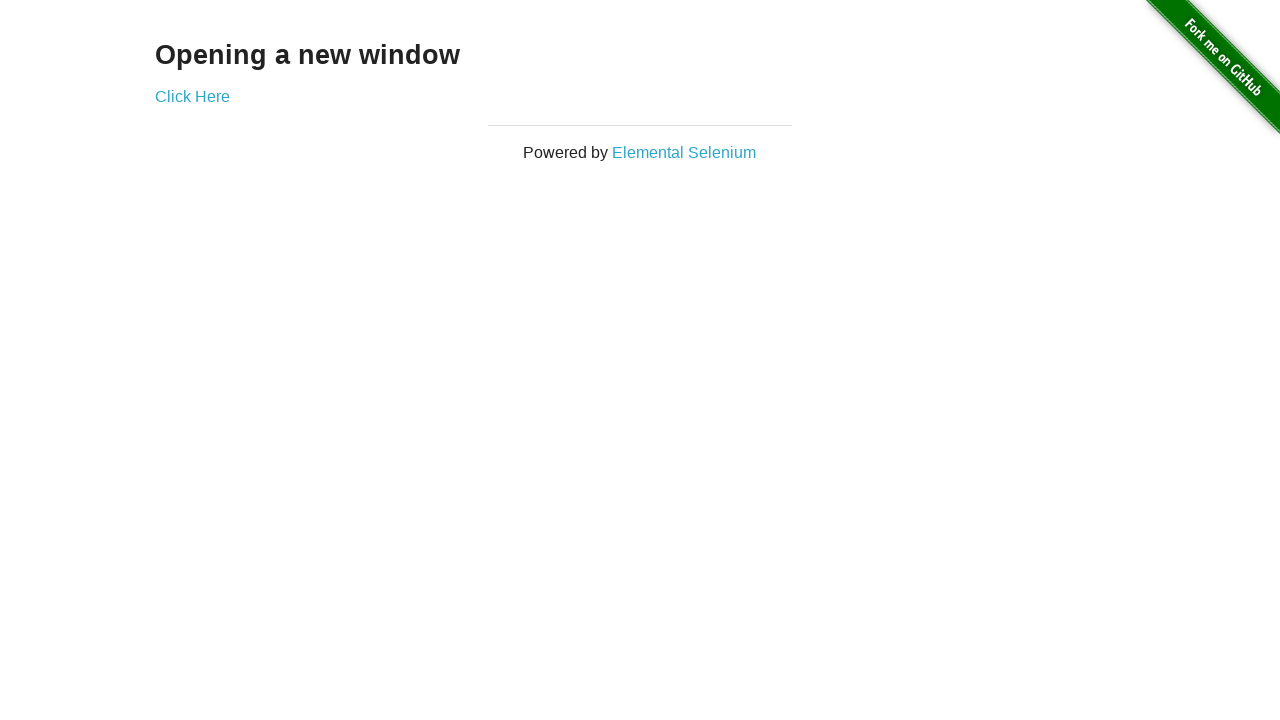

Clicked 'Click Here' link to open new window at (192, 96) on text=Click Here
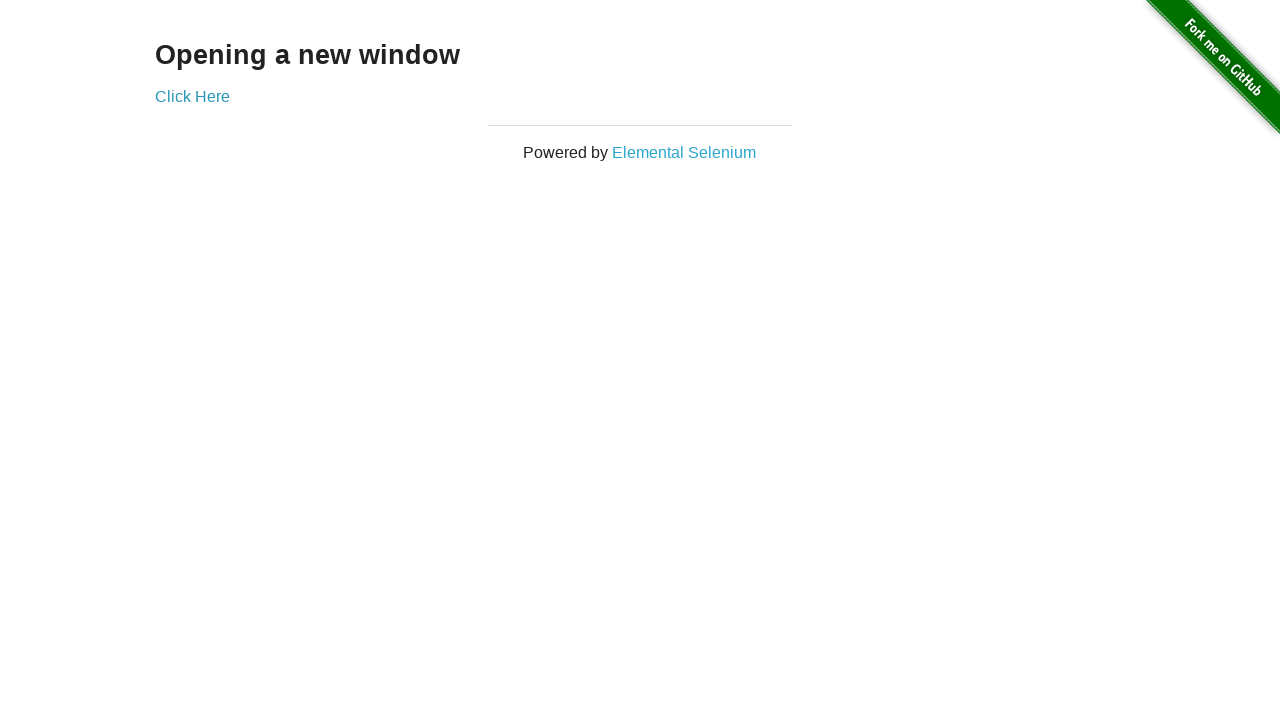

New window opened and captured
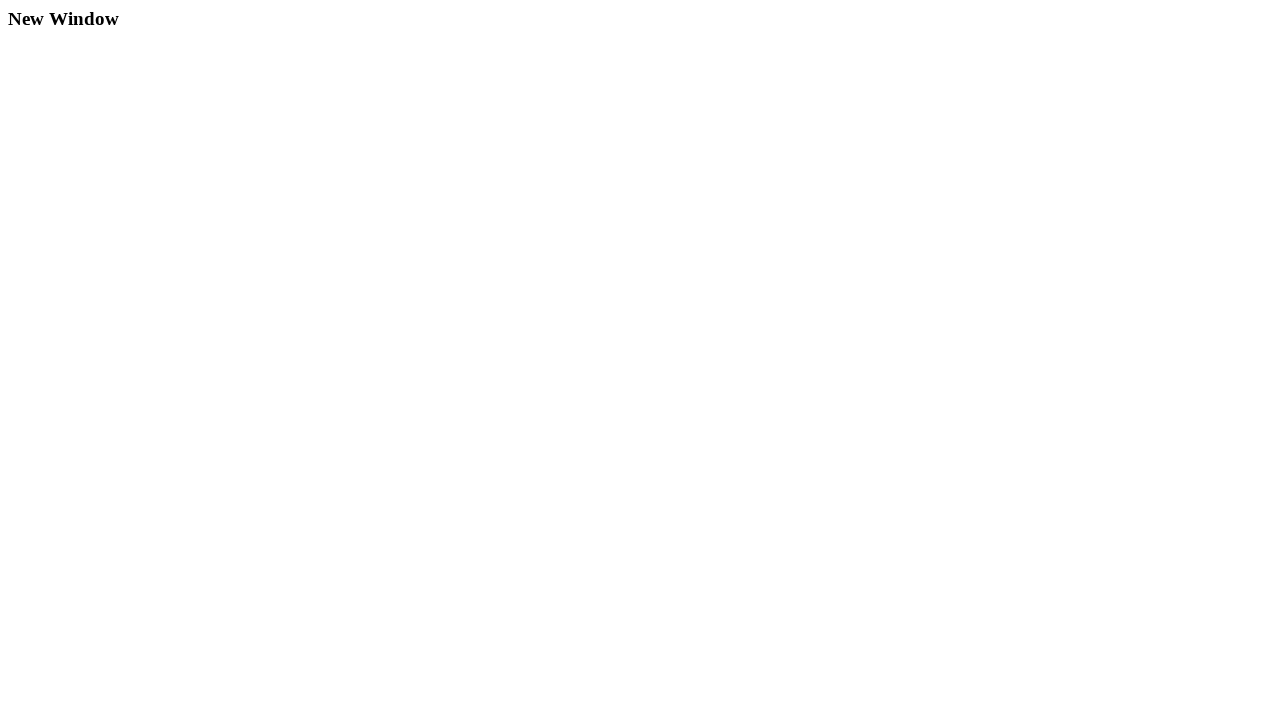

Retrieved text from new window: 'New Window'
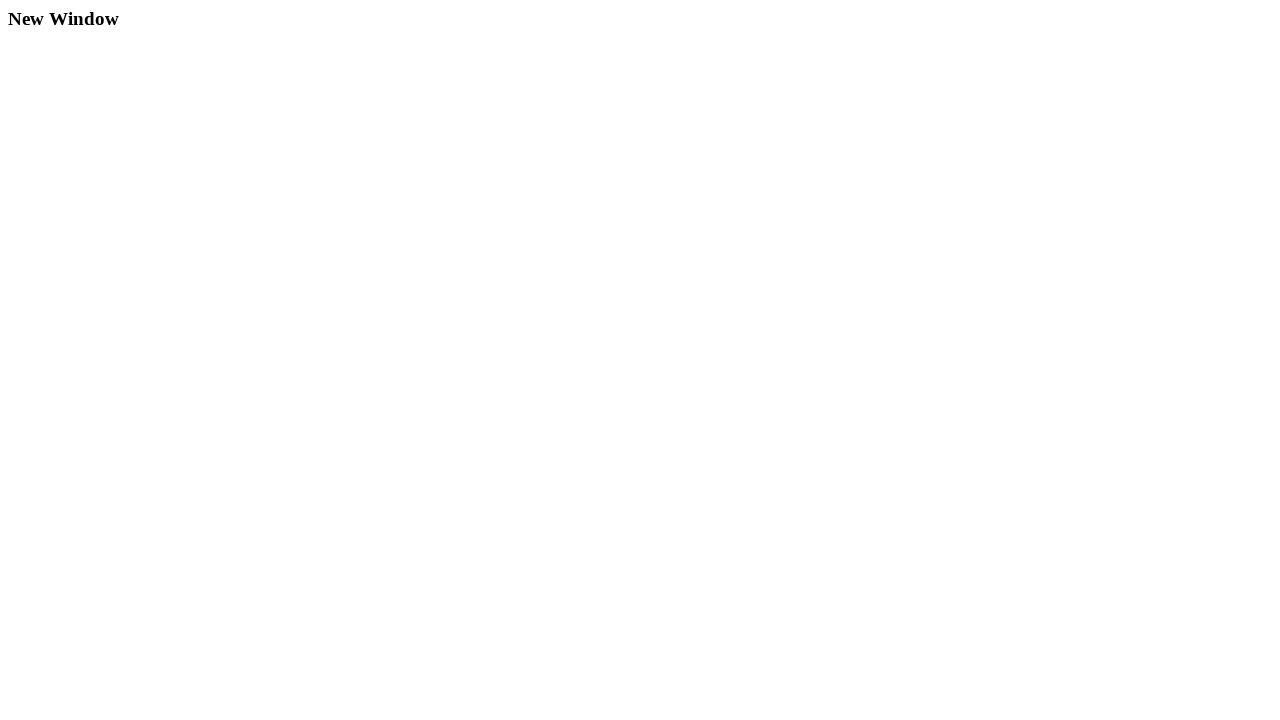

Printed new window text: 'New Window'
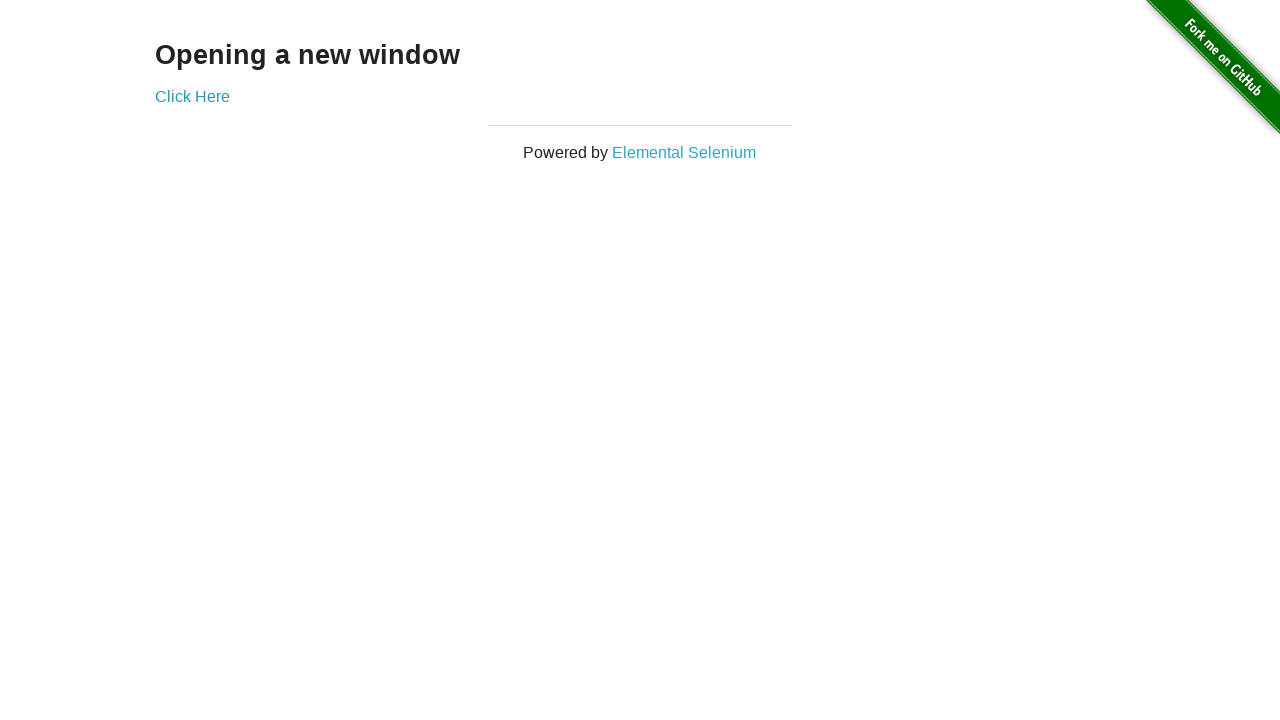

Verified original window contains 'Opening a new window' text
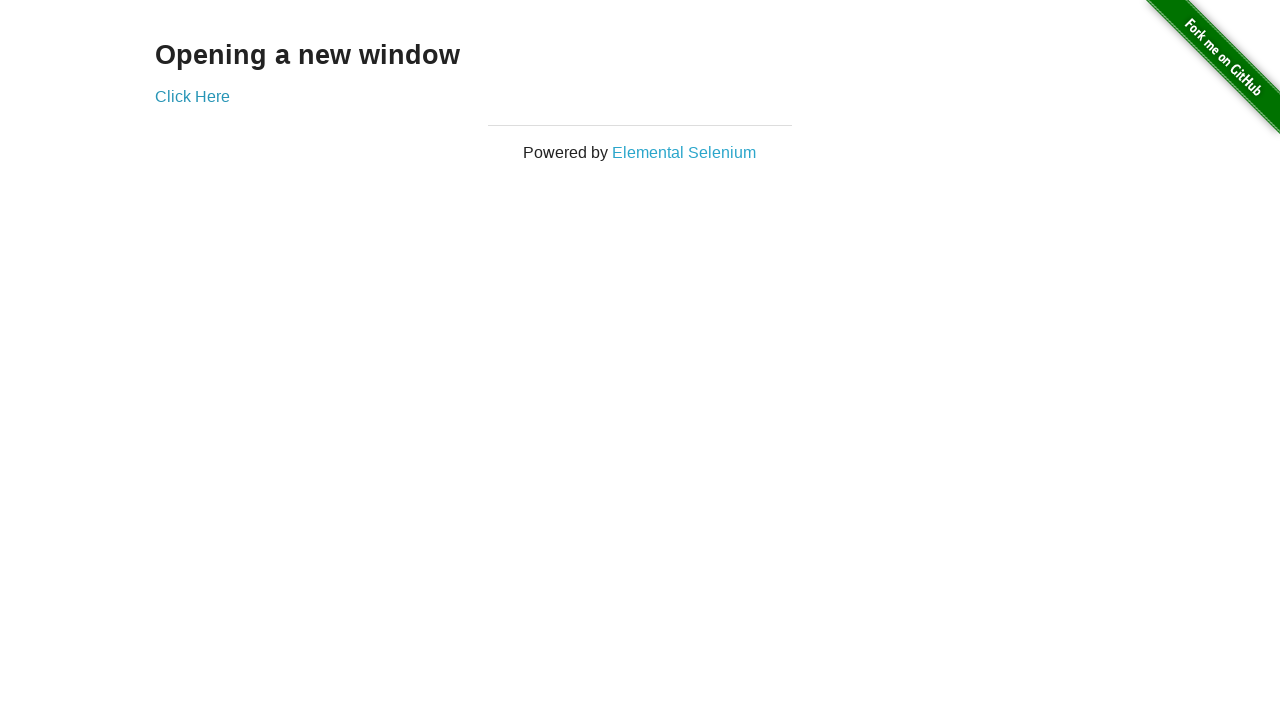

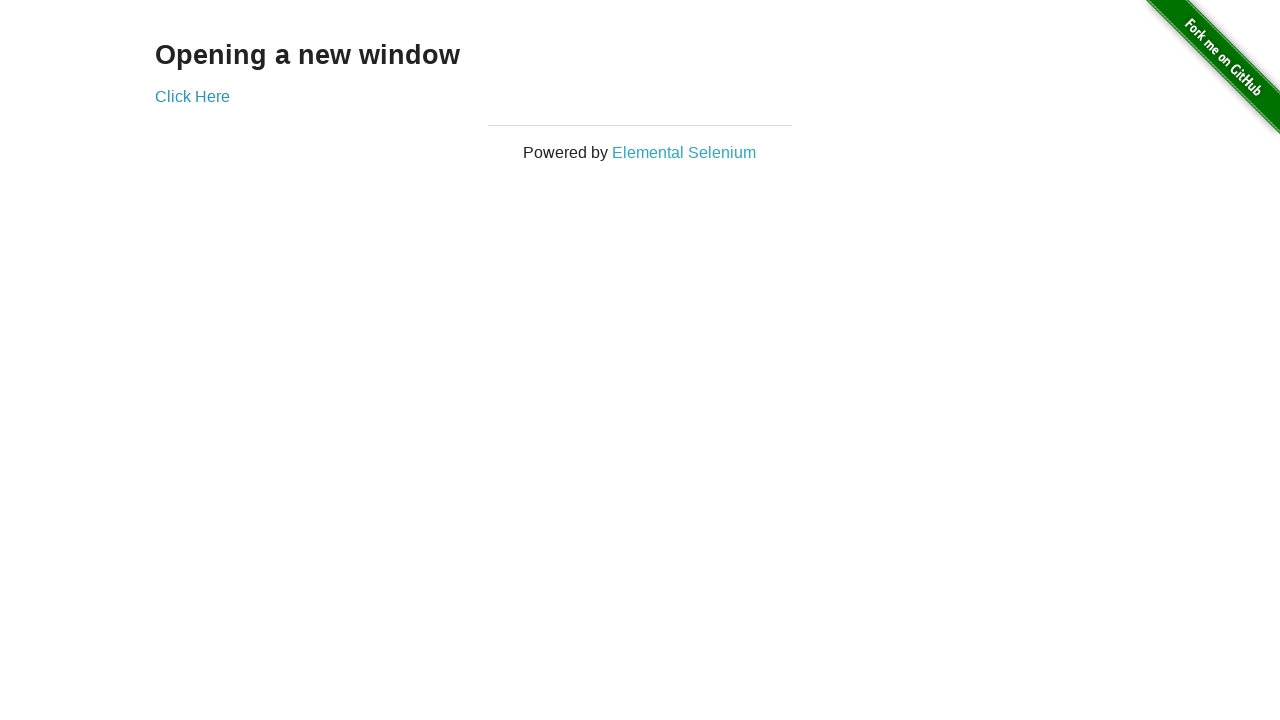